Tests checkbox functionality by clicking the first checkbox and verifying its selection state changes from unchecked to checked.

Starting URL: https://formy-project.herokuapp.com/checkbox

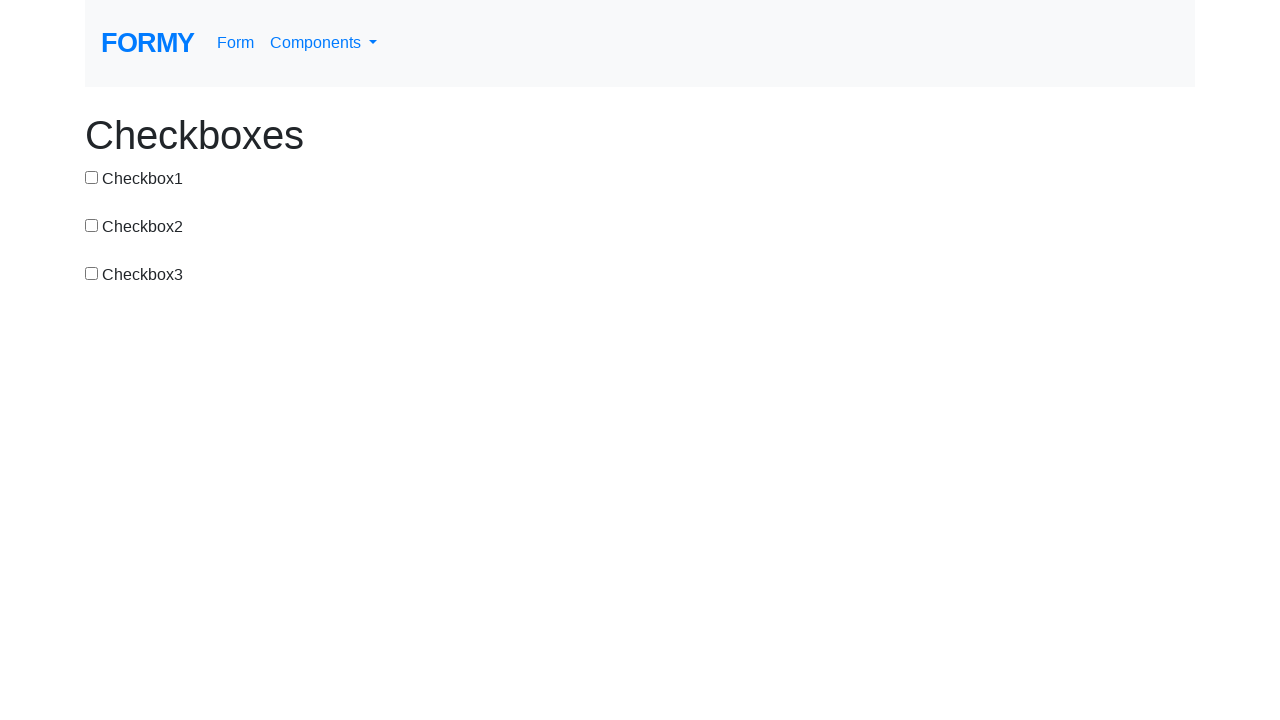

Located the first checkbox element
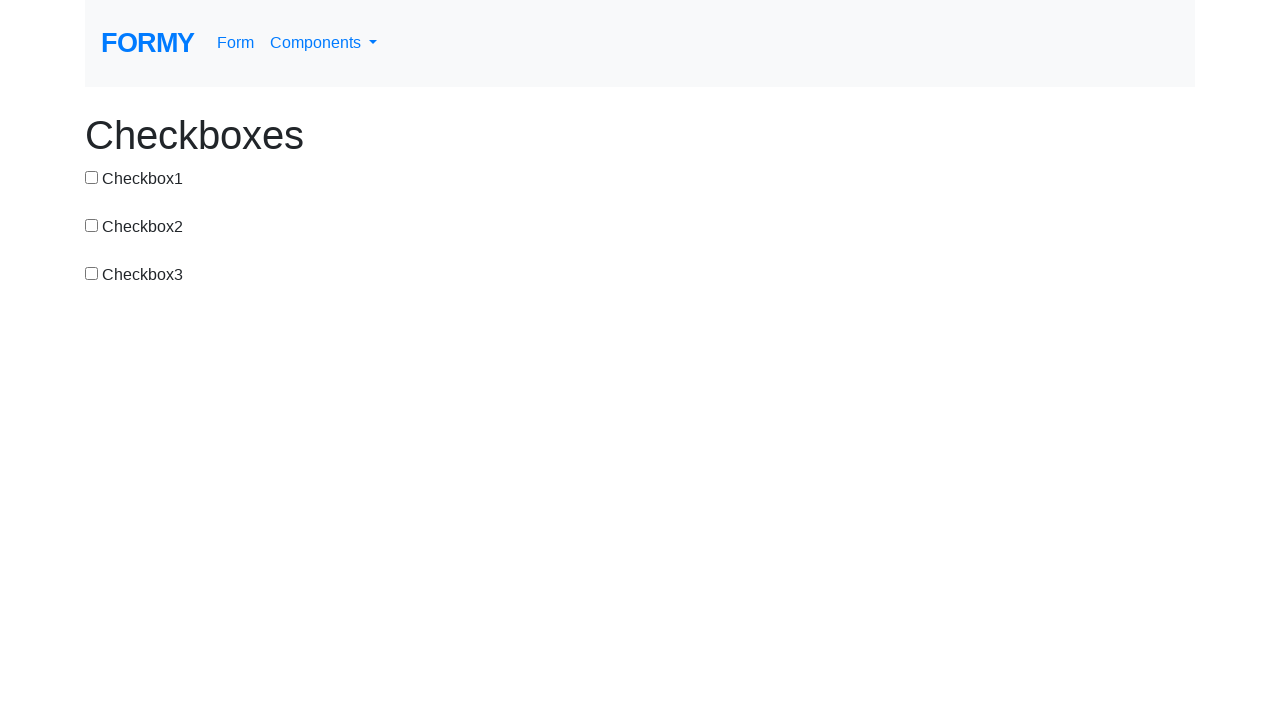

Verified first checkbox is unchecked initially
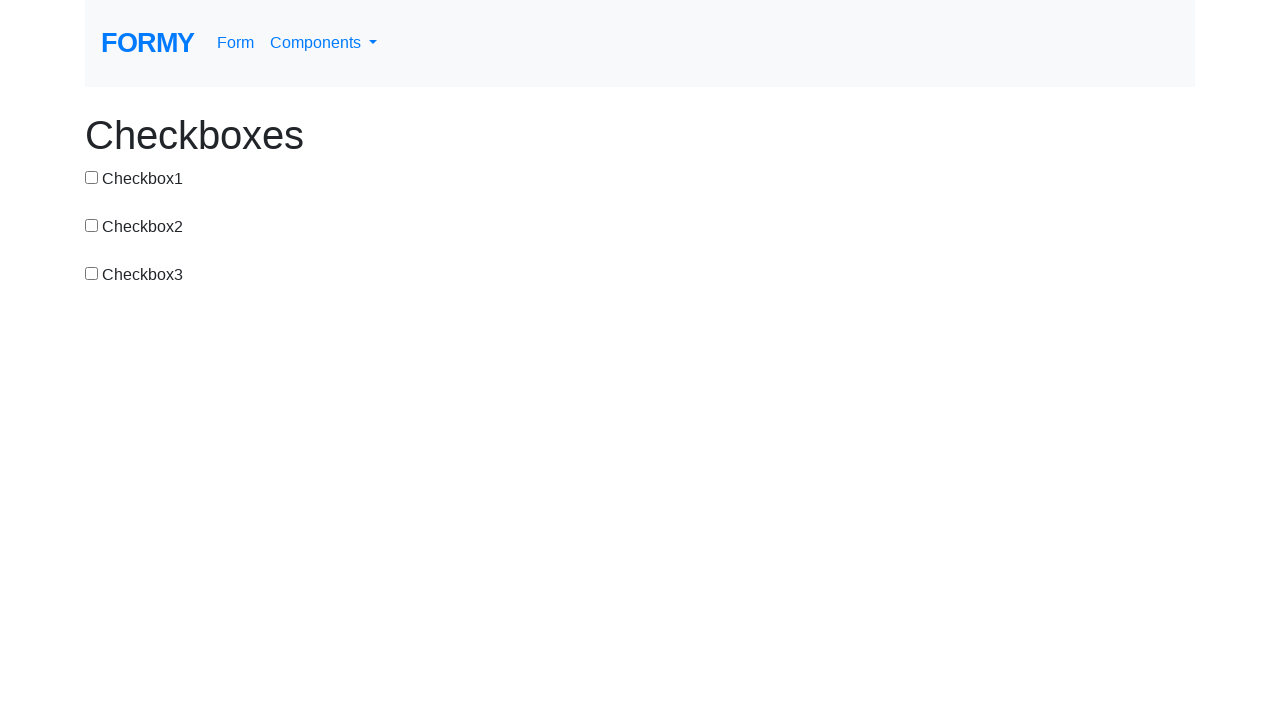

Clicked the first checkbox at (92, 177) on #checkbox-1
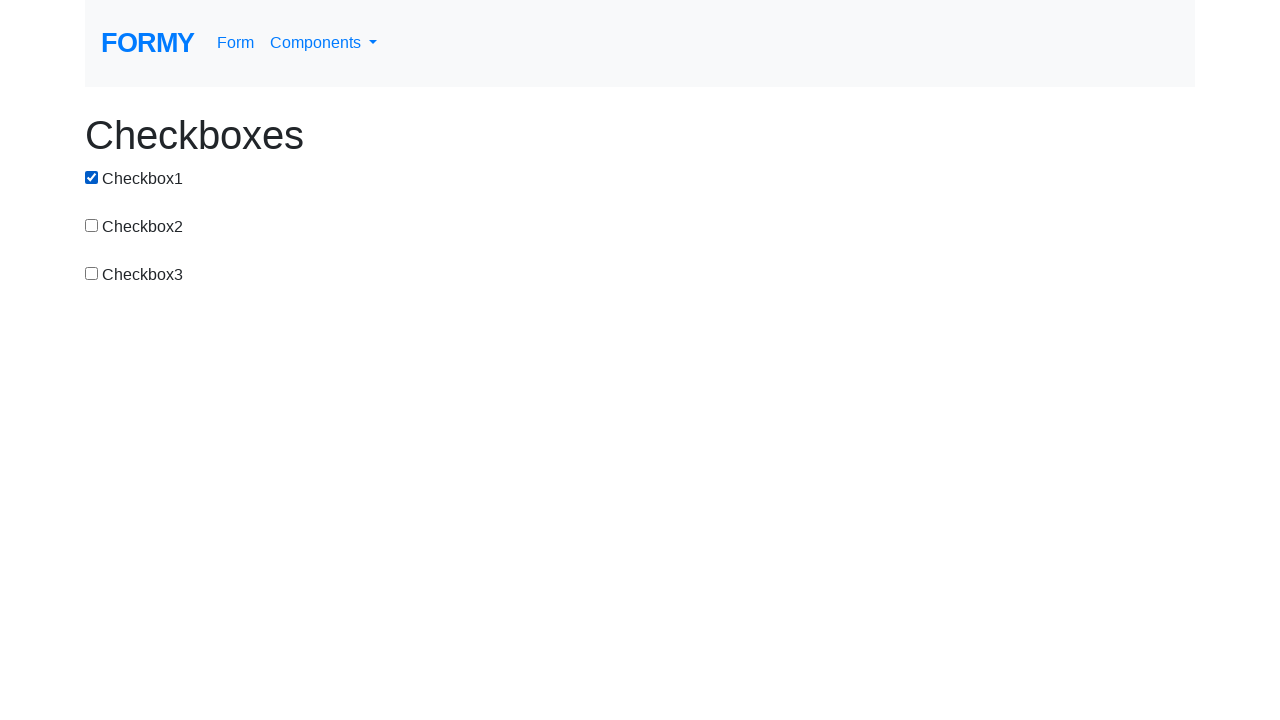

Verified first checkbox is now checked after clicking
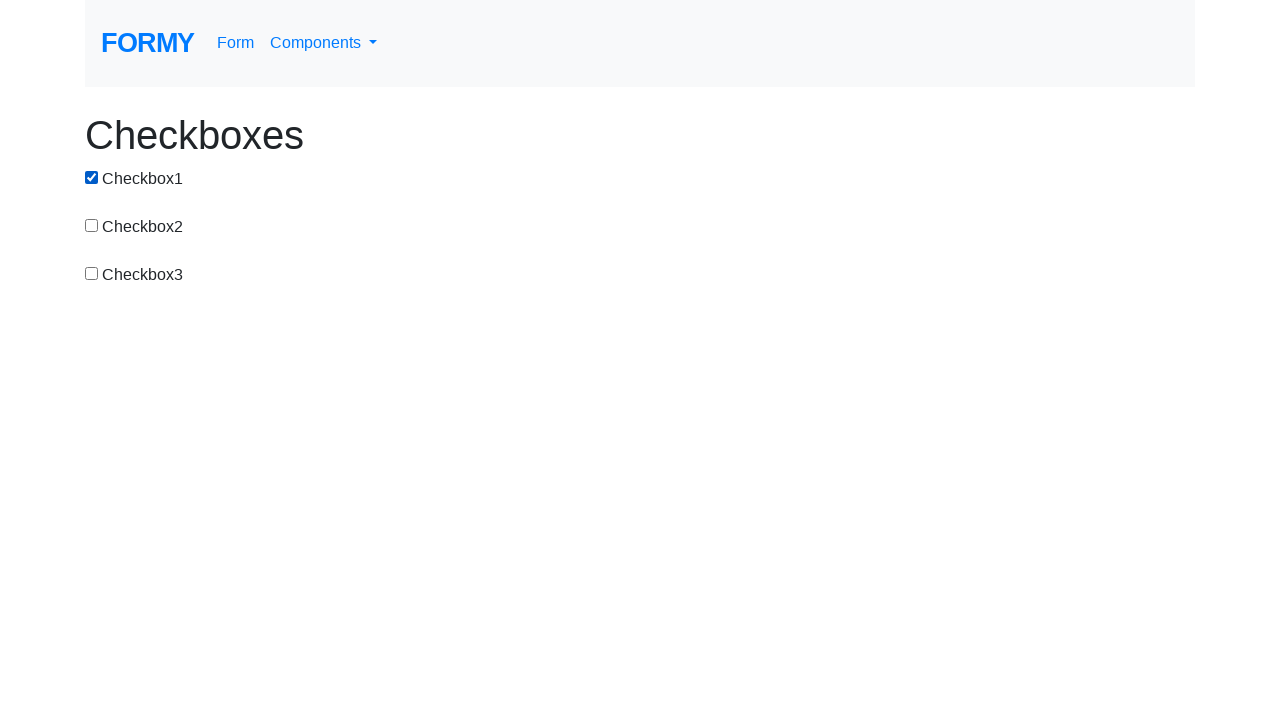

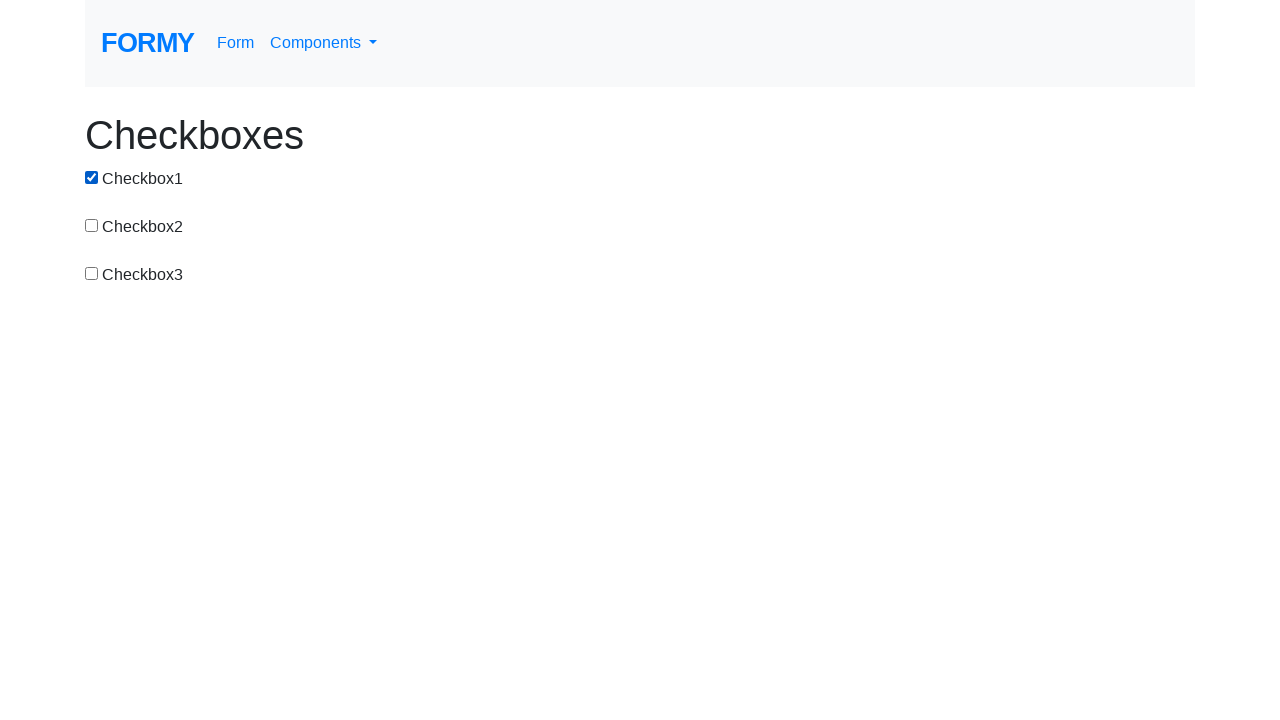